Tests loading the SBI South Africa homepage for ZAR to INR exchange information

Starting URL: https://za.statebank/home

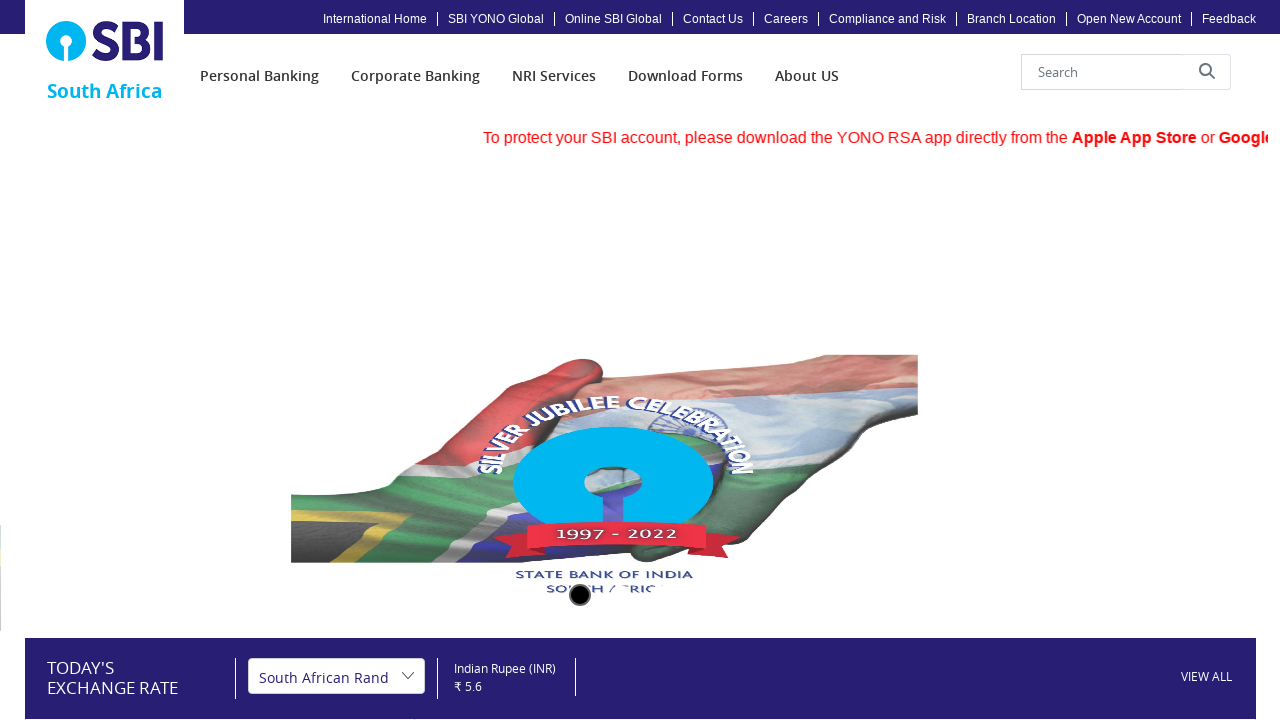

SBI South Africa homepage loaded completely - network idle state reached
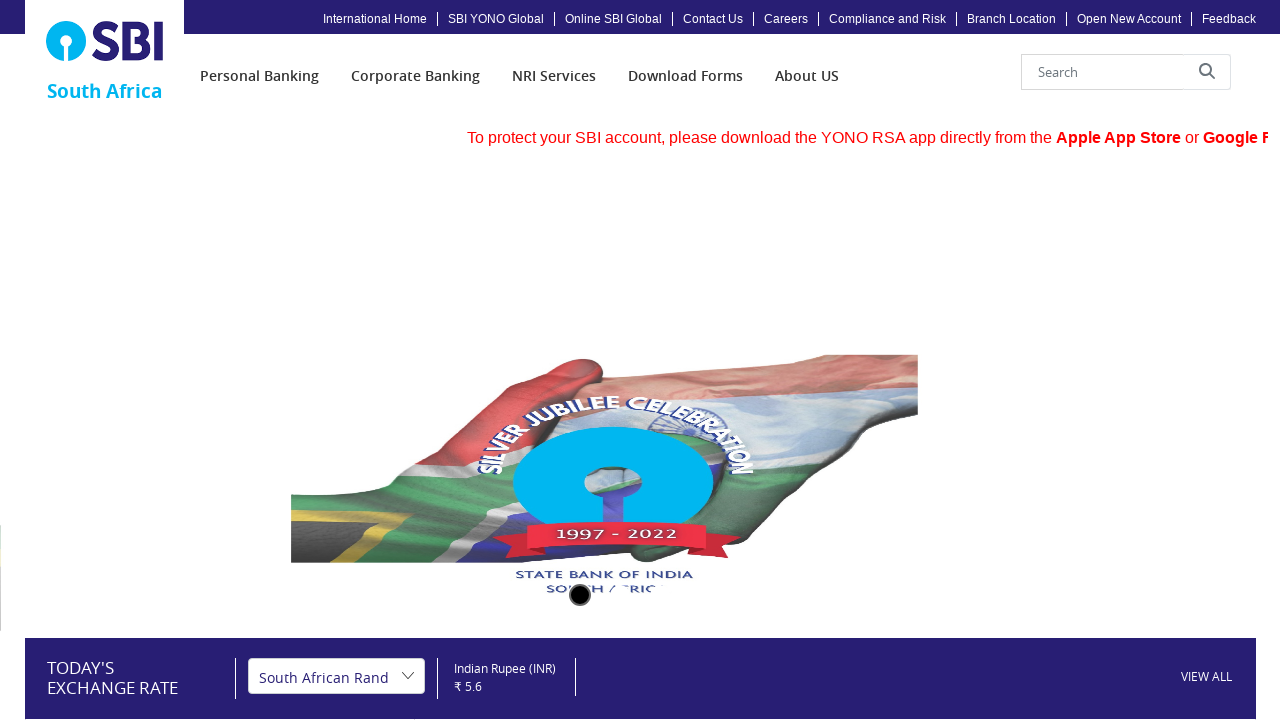

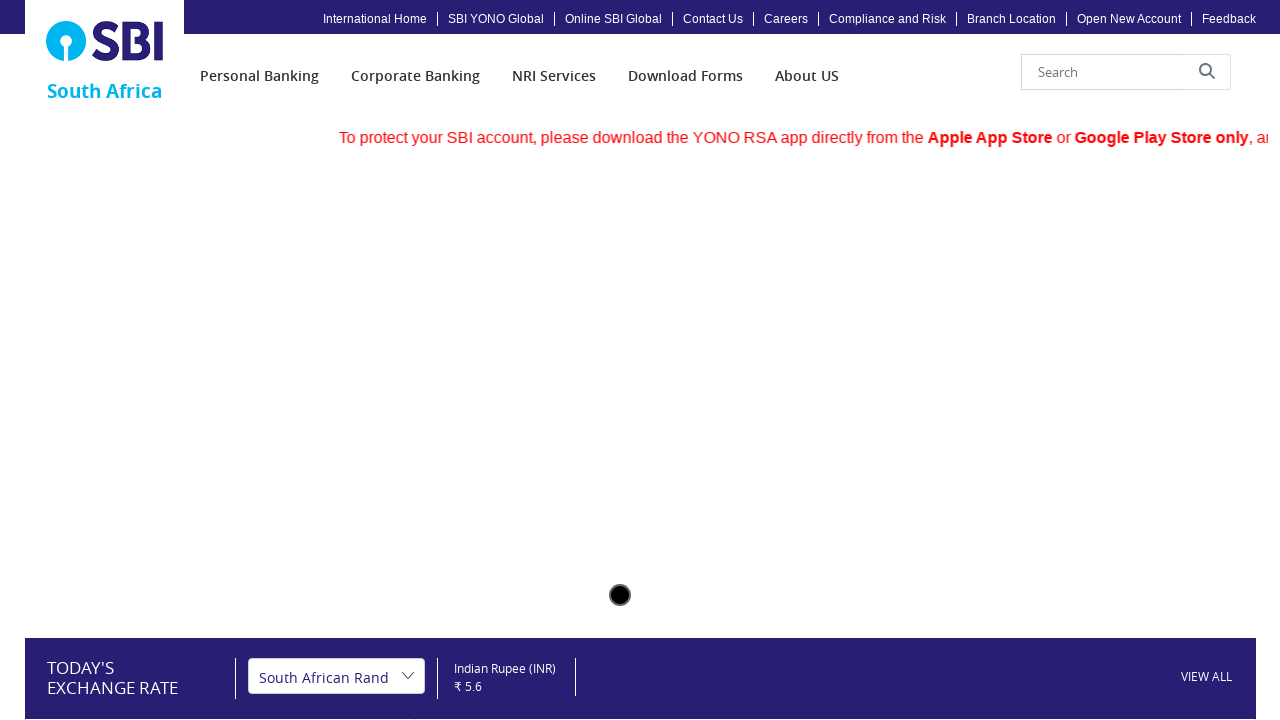